Navigates to the GoDaddy India homepage and loads the page

Starting URL: https://in.godaddy.com/

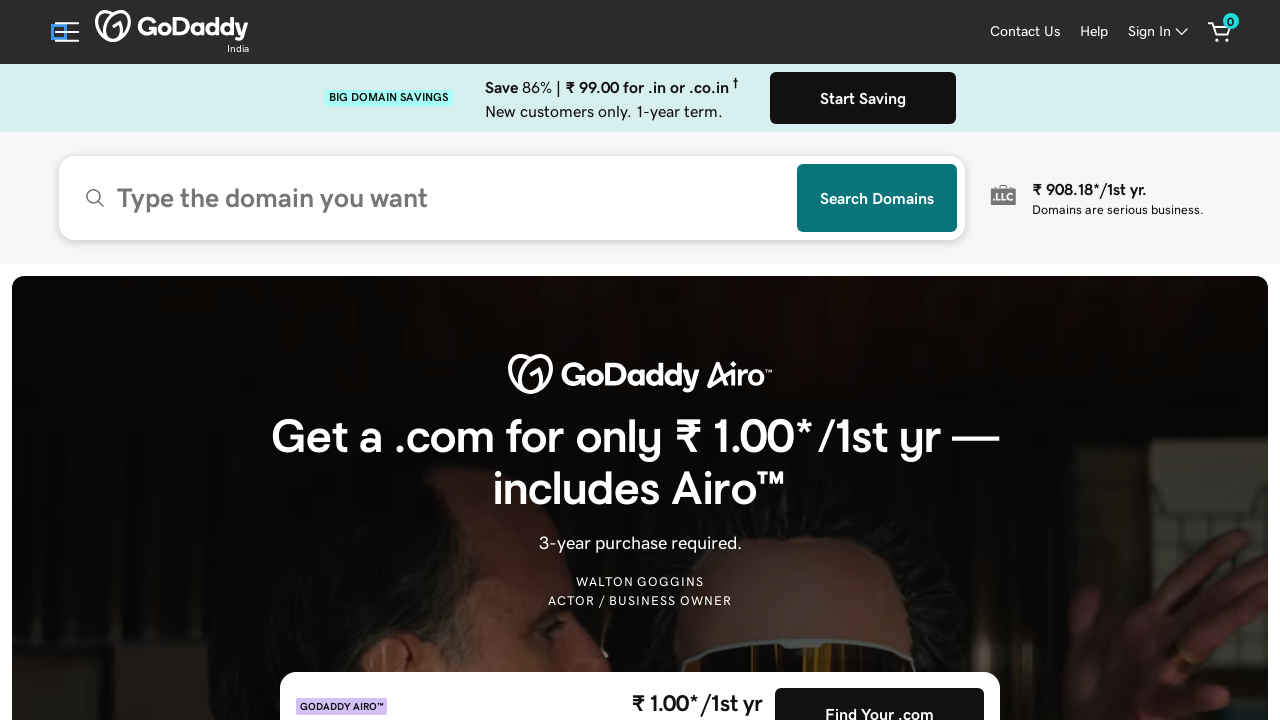

GoDaddy India homepage loaded (domcontentloaded state reached)
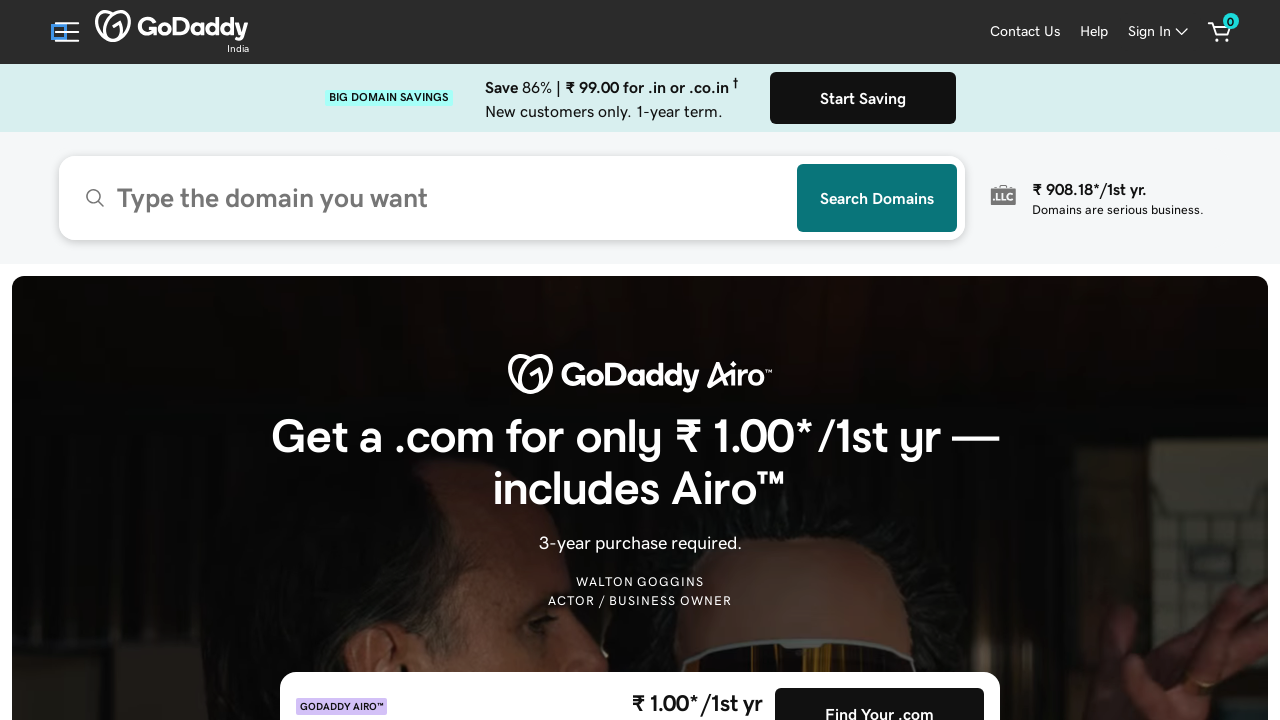

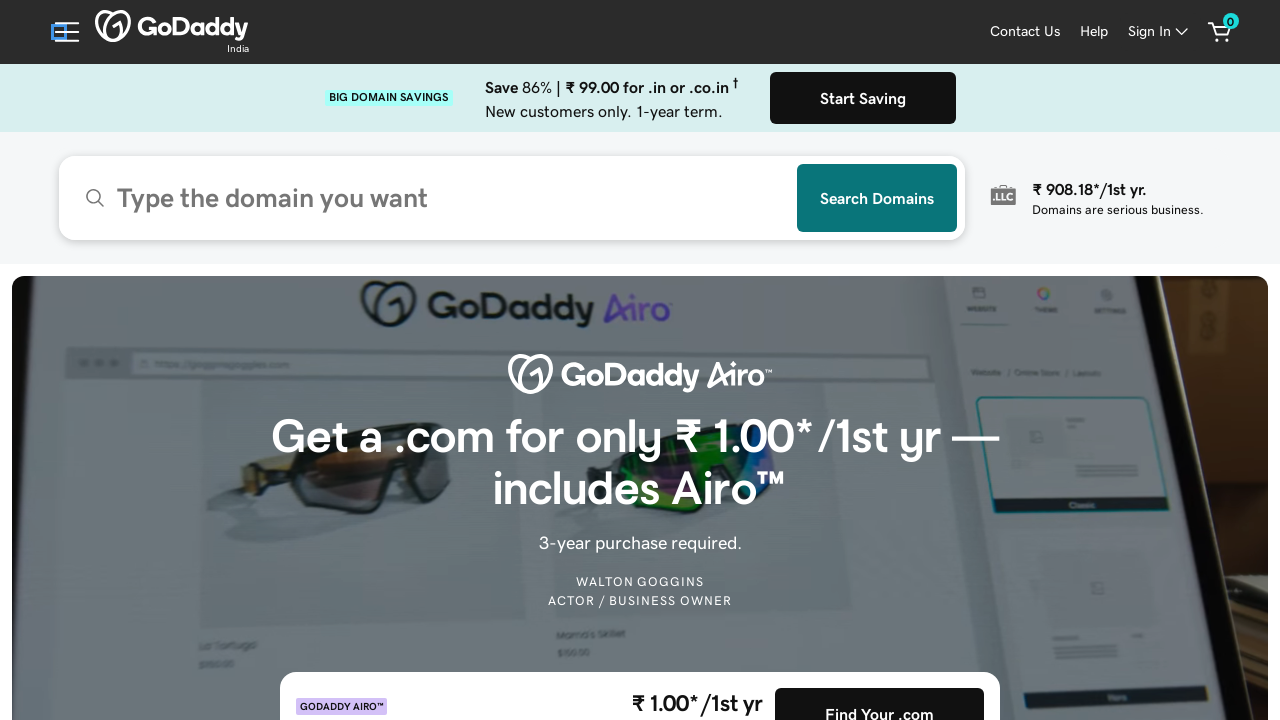